Tests an e-commerce checkout flow by adding items to cart, proceeding through checkout, selecting country, and completing the order

Starting URL: https://rahulshettyacademy.com/seleniumPractise/#/

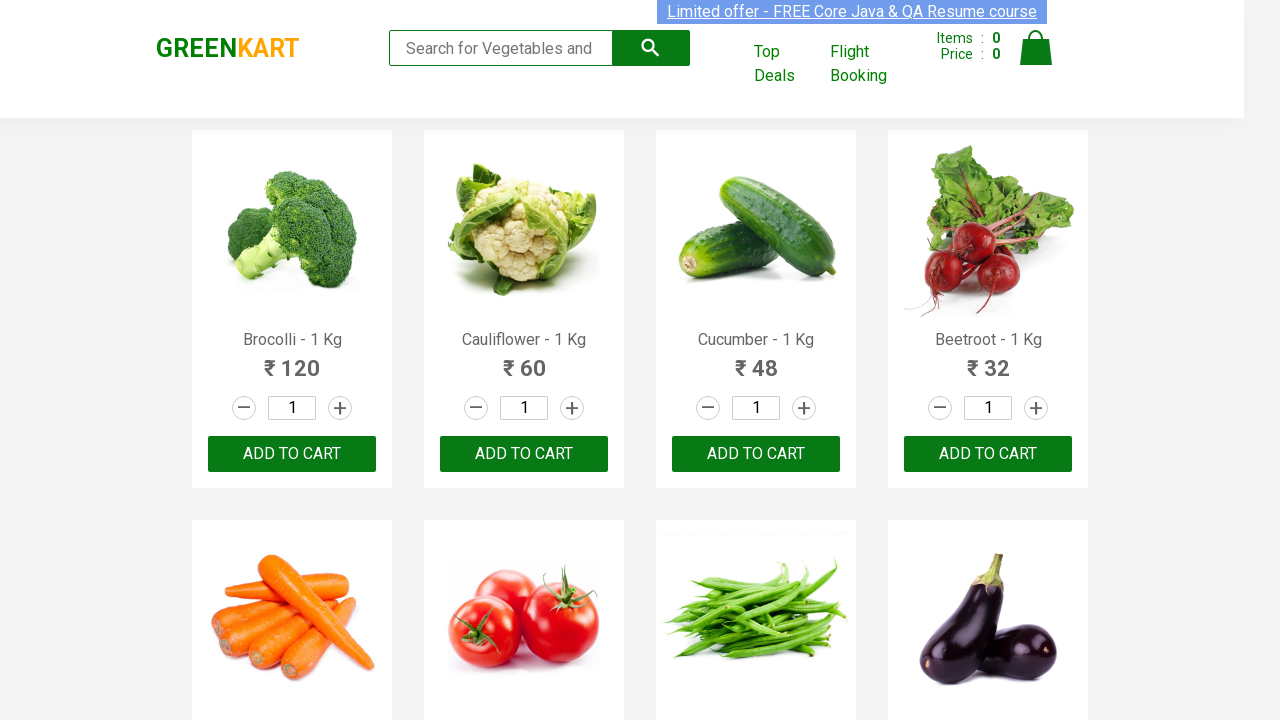

Clicked plus button to increase item quantity at (340, 408) on xpath=//body[1]/div[1]/div[1]/div[1]/div[1]/div[1]/div[2]/a[2]
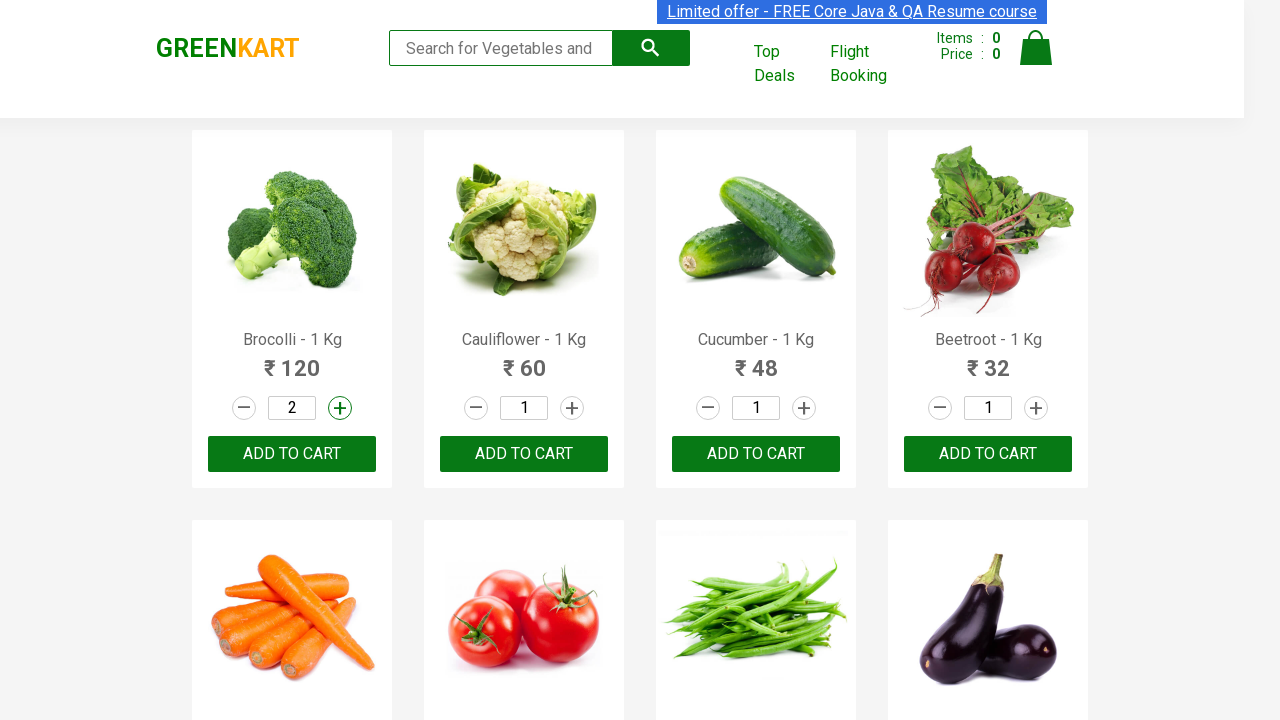

Clicked add to cart button at (292, 454) on xpath=//body[1]/div[1]/div[1]/div[1]/div[1]/div[1]/div[3]/button[1]
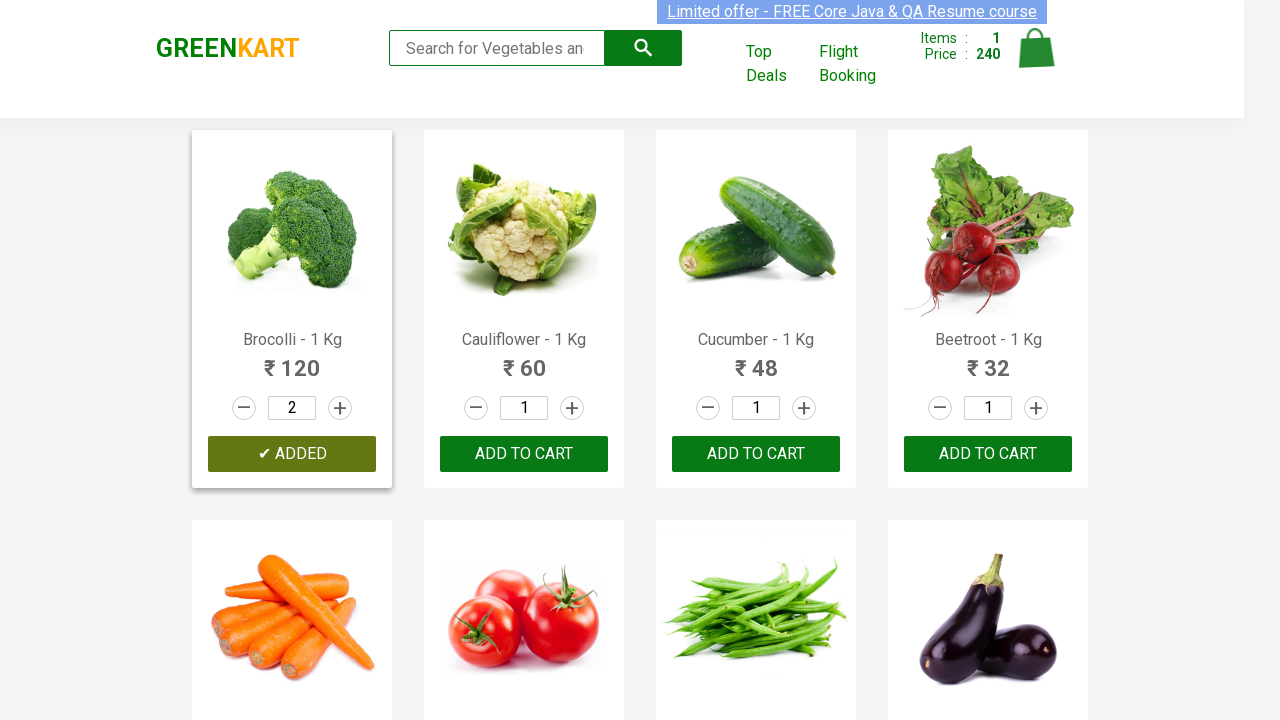

Opened shopping cart at (1036, 48) on img[alt='Cart']
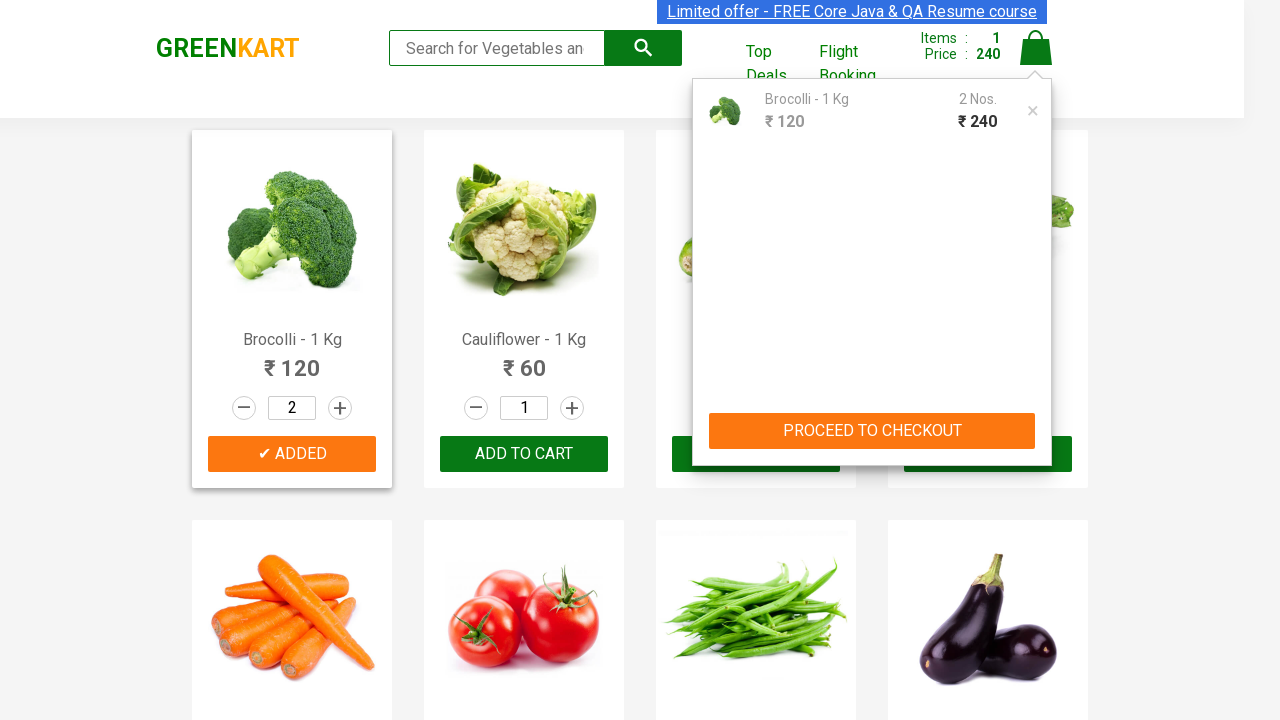

Clicked proceed to checkout button at (872, 431) on button:has-text('PROCEED TO CHECKOUT')
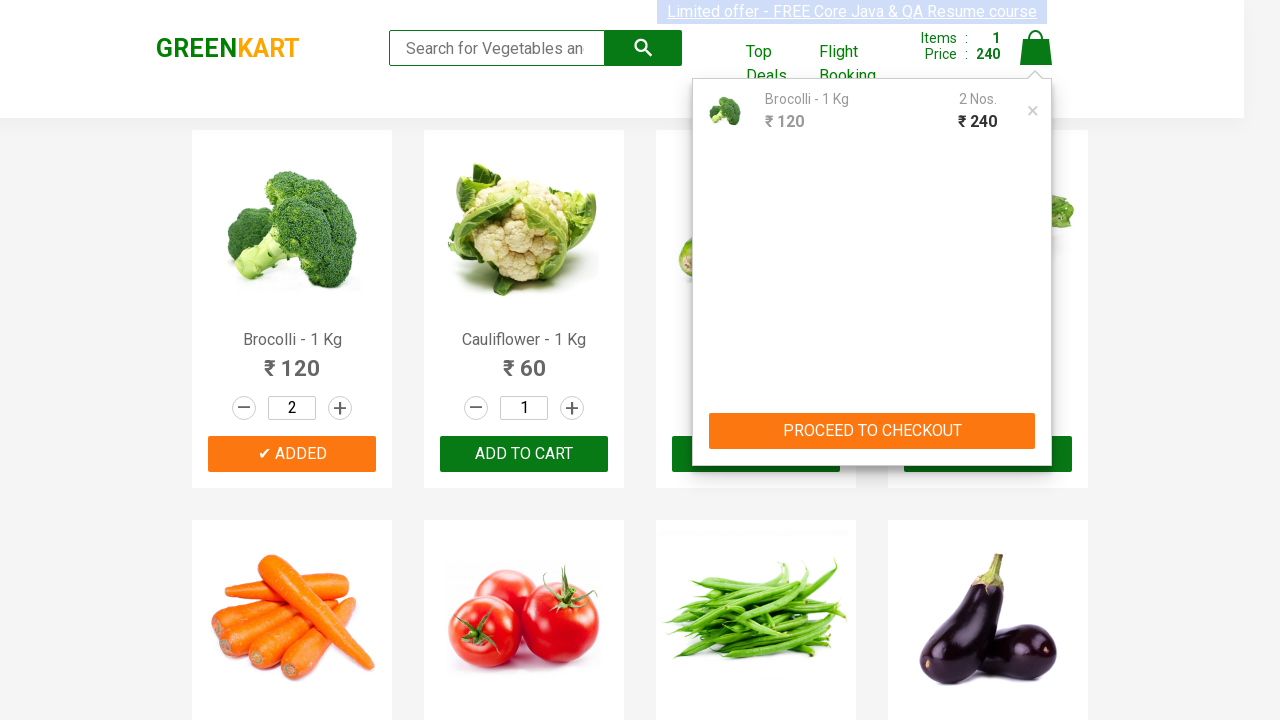

Clicked place order button at (1036, 420) on button:has-text('Place Order')
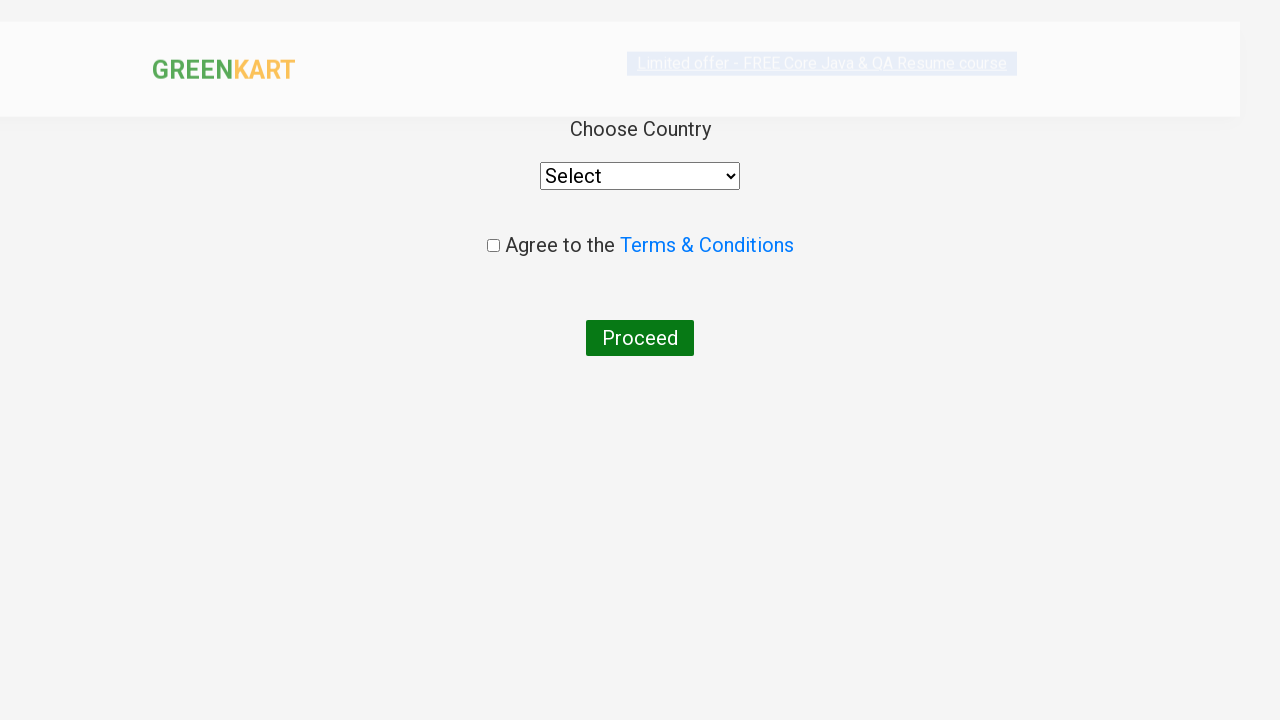

Selected Pakistan from country dropdown on //div[@class='wrapperTwo']//div//select
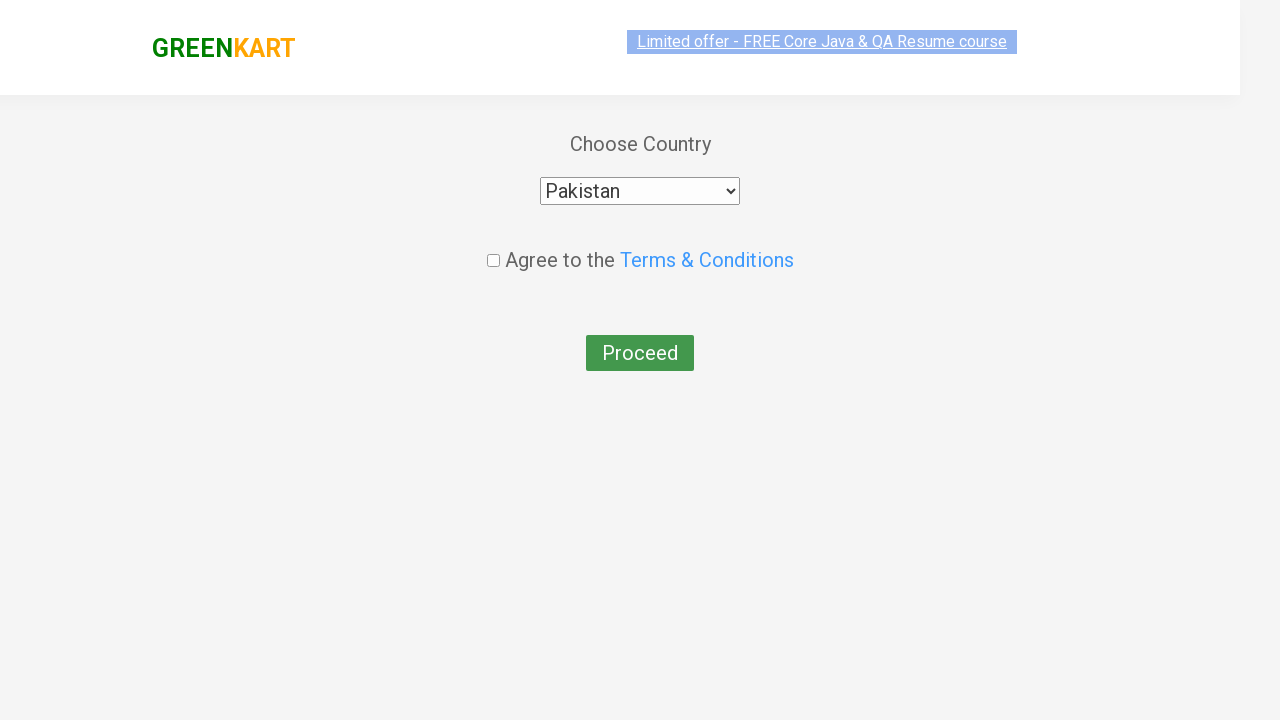

Checked agreement checkbox at (493, 246) on input[type='checkbox']
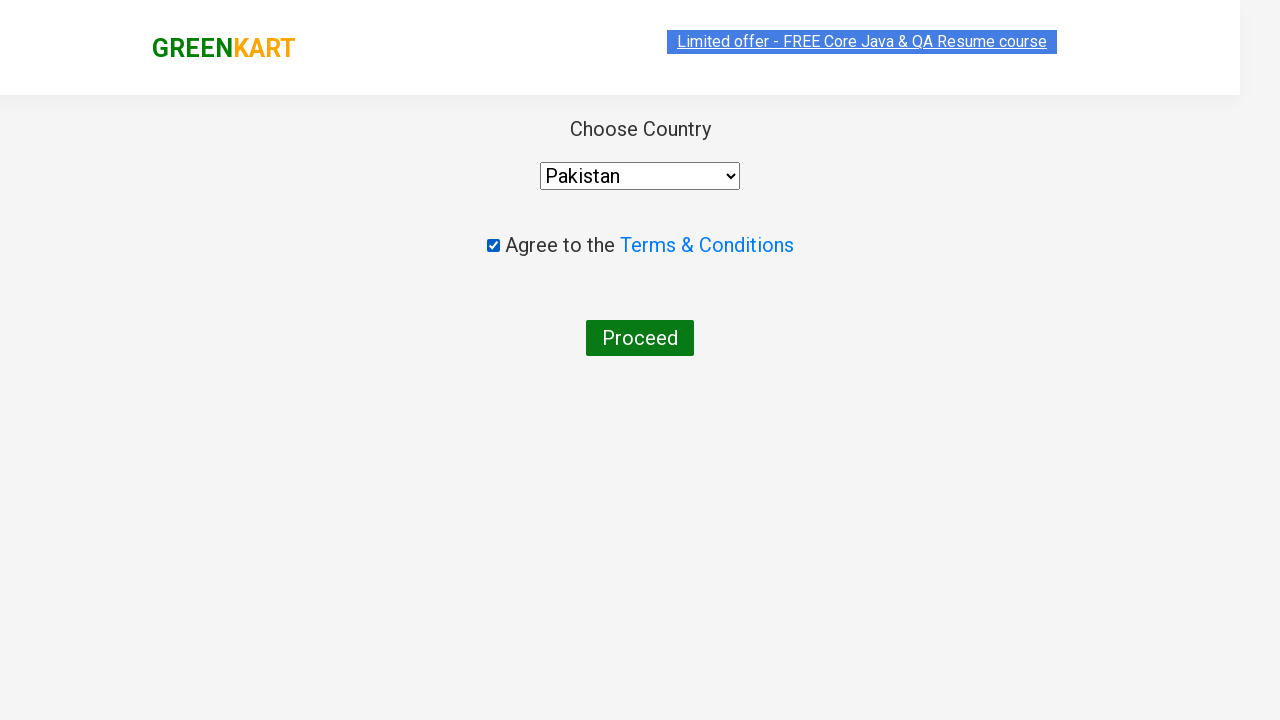

Clicked proceed button to complete order at (640, 338) on button:has-text('Proceed')
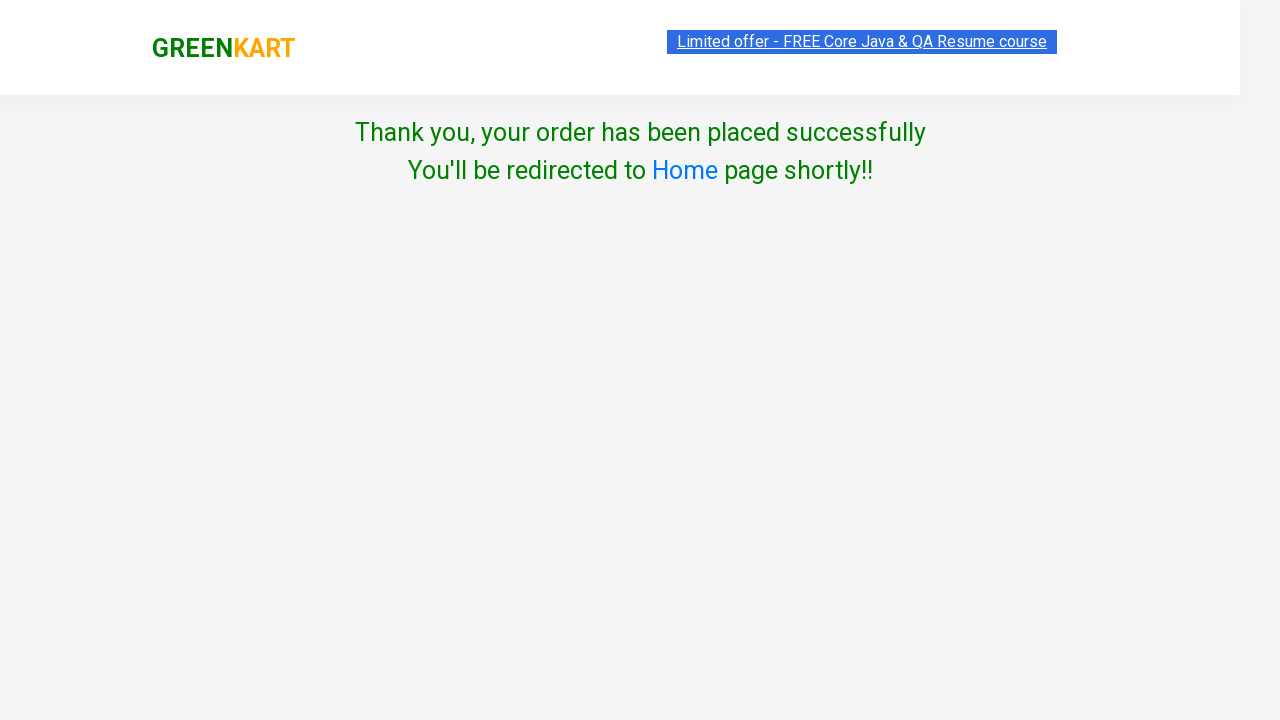

Waited for order completion
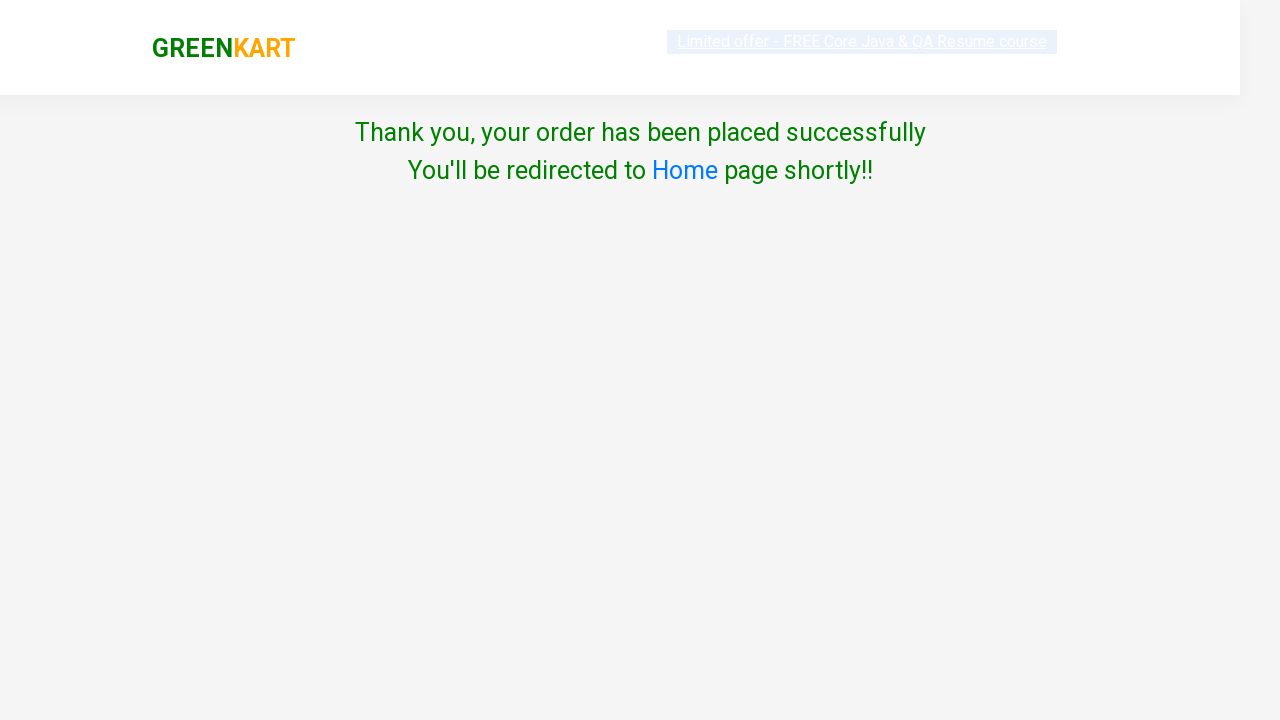

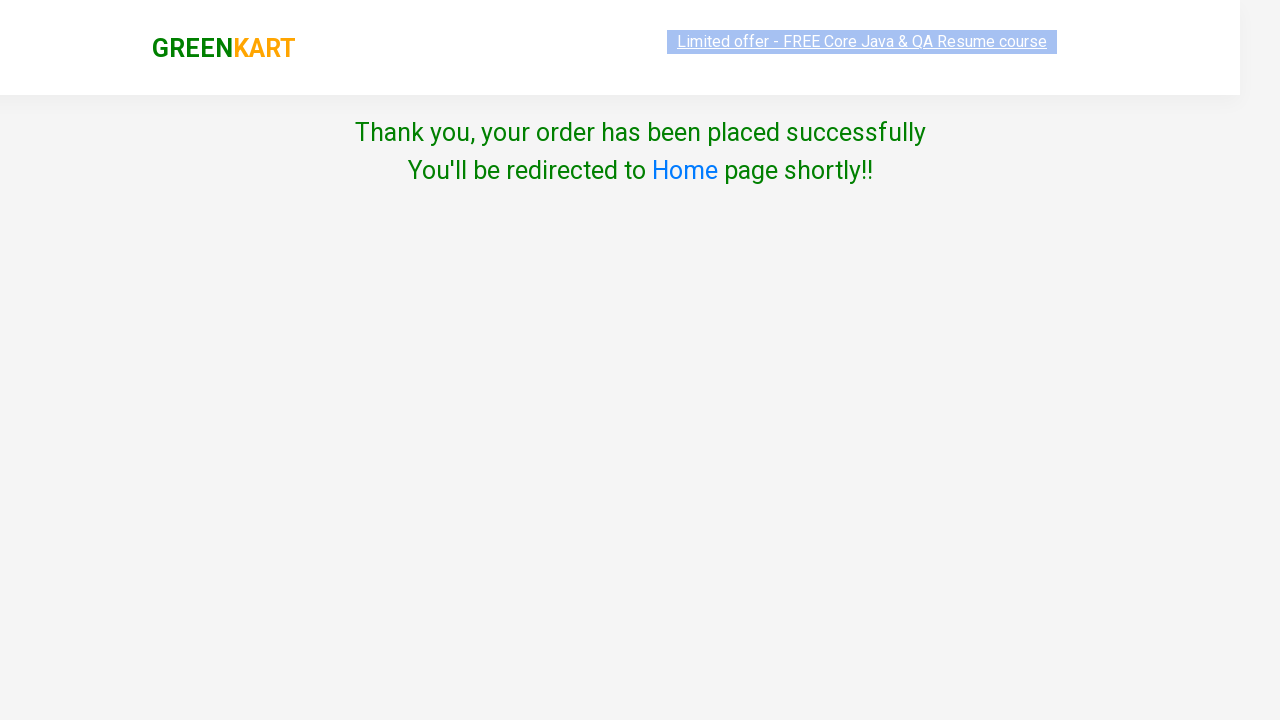